Tests table interaction by reading table data, clicking on a column header to sort, and reading footer values

Starting URL: https://v1.training-support.net/selenium/tables

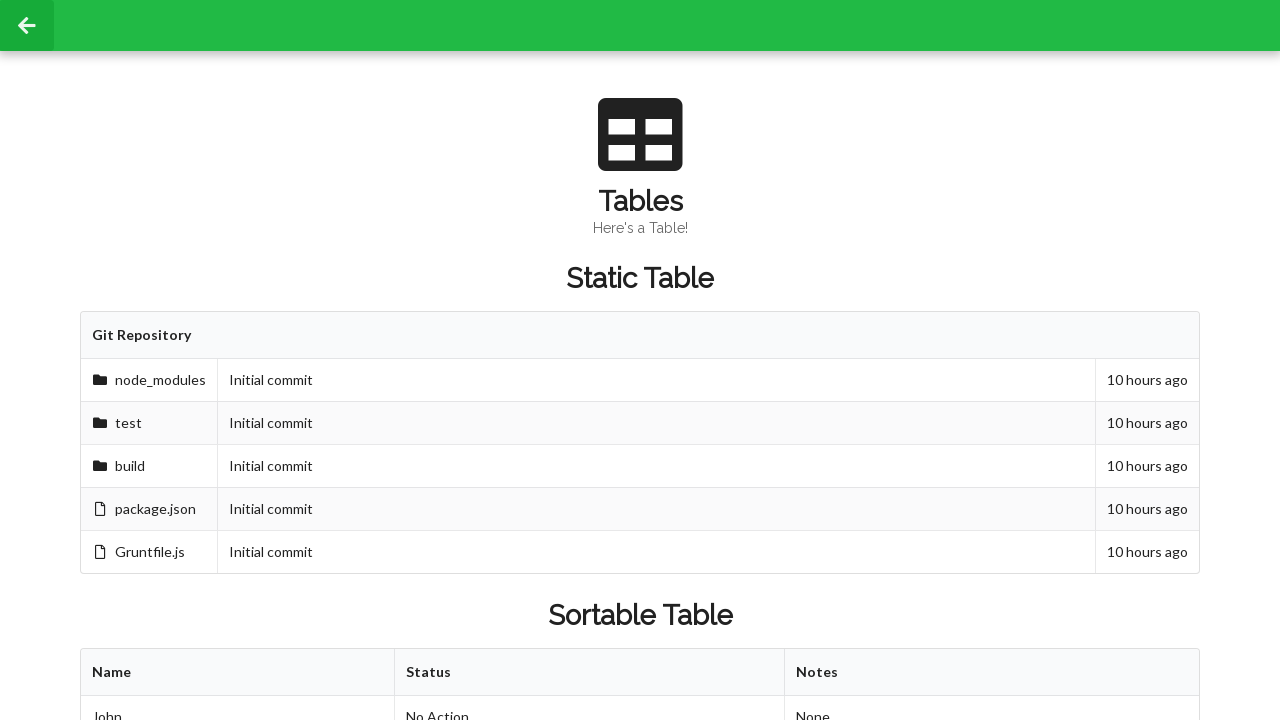

Retrieved all column headers from second table
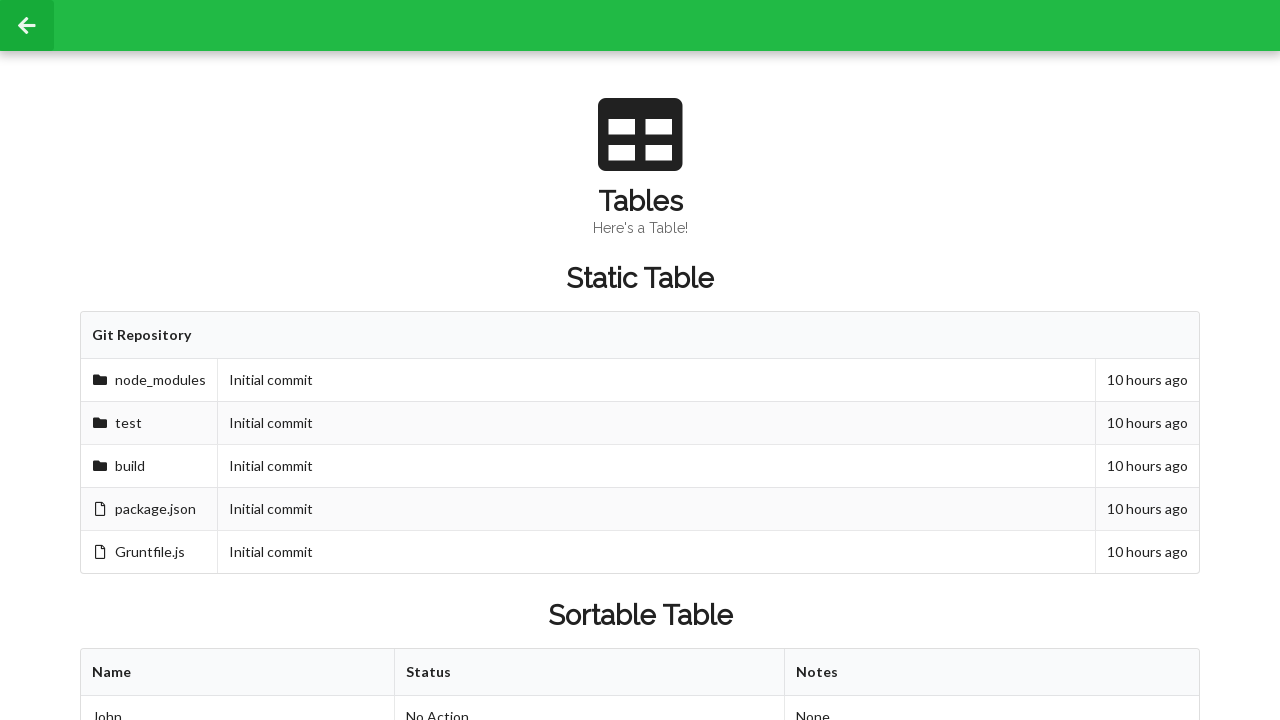

Retrieved all rows from second table
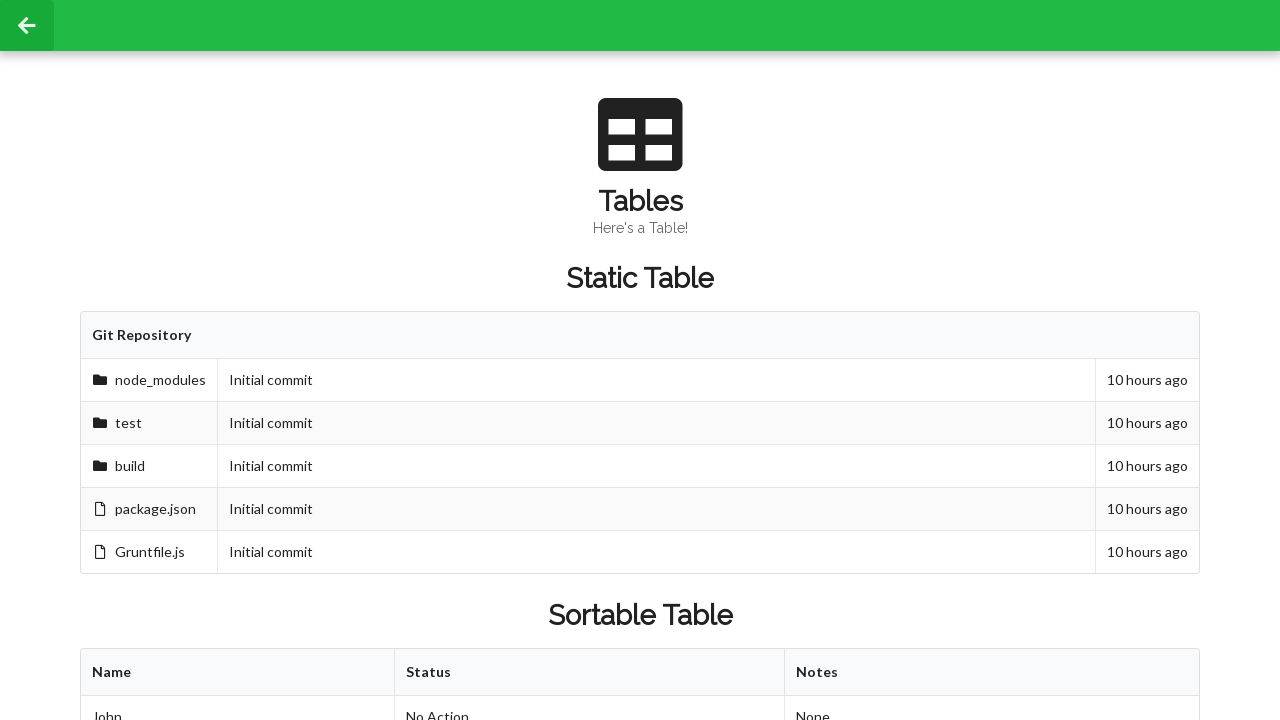

Retrieved cell value from row 2, column 2 before sorting
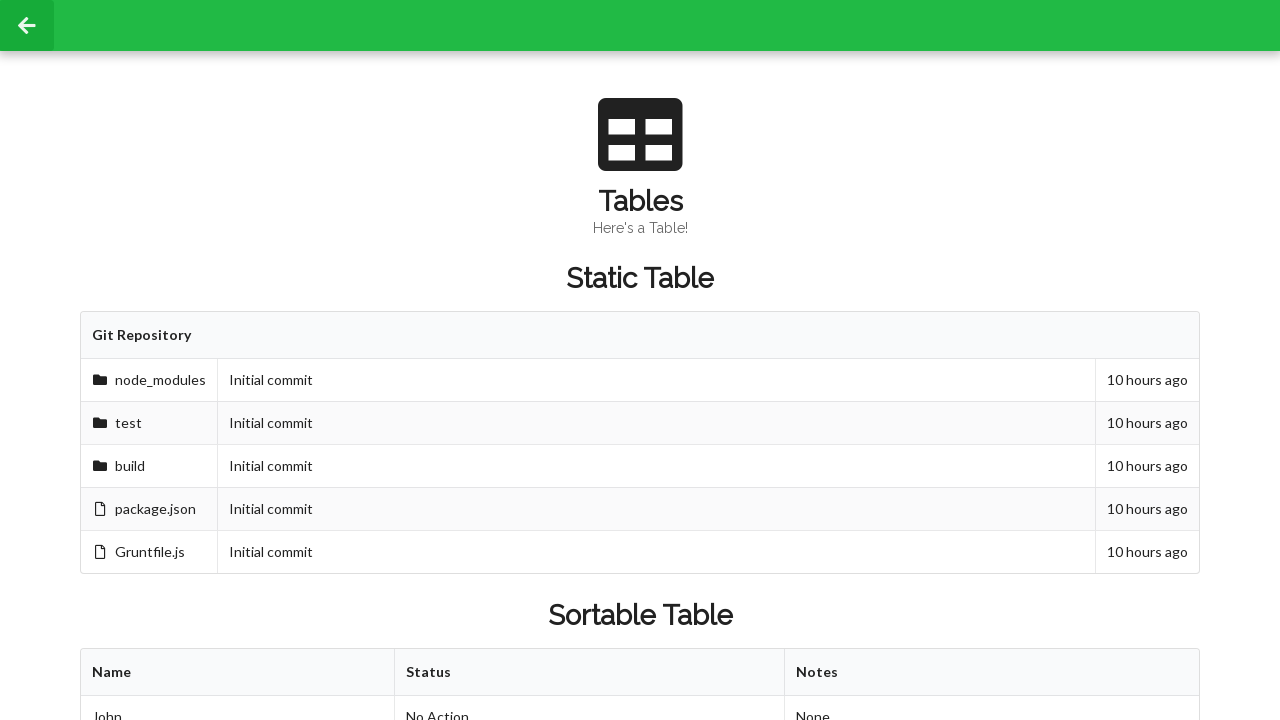

Clicked first column header to sort table at (238, 673) on (//table)[2]/thead/tr/th[1]
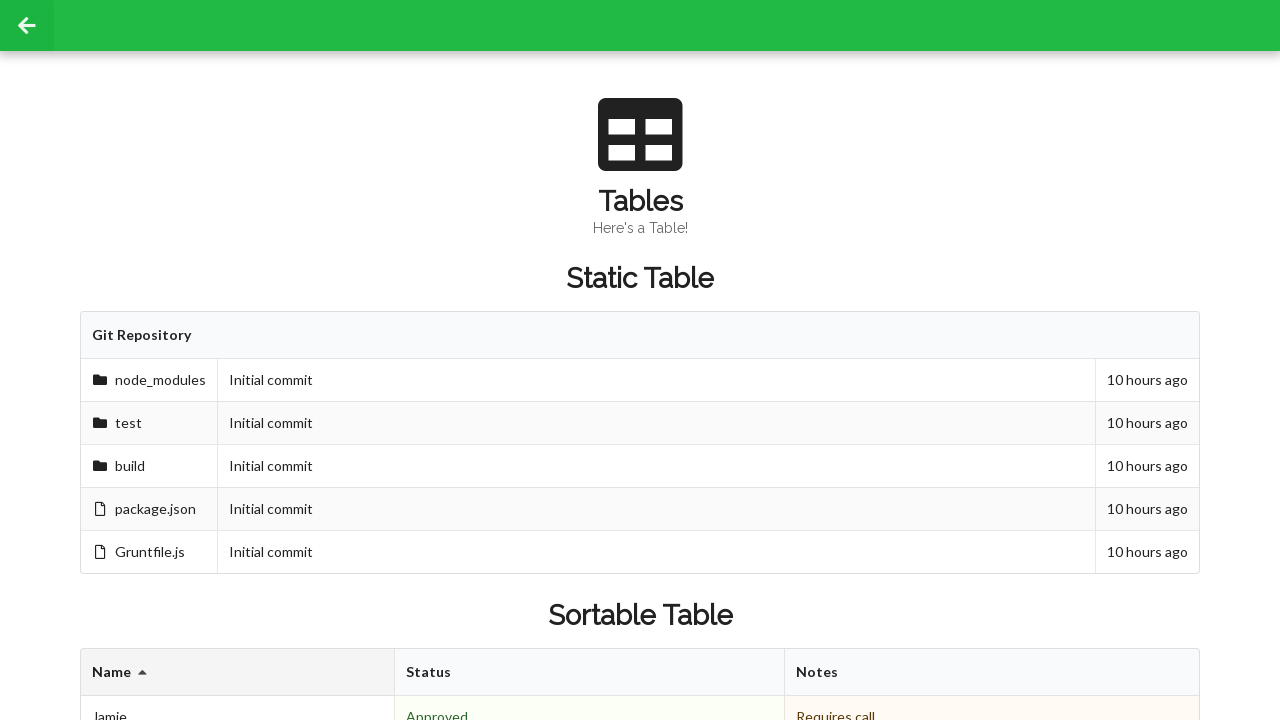

Retrieved cell value from row 2, column 2 after sorting
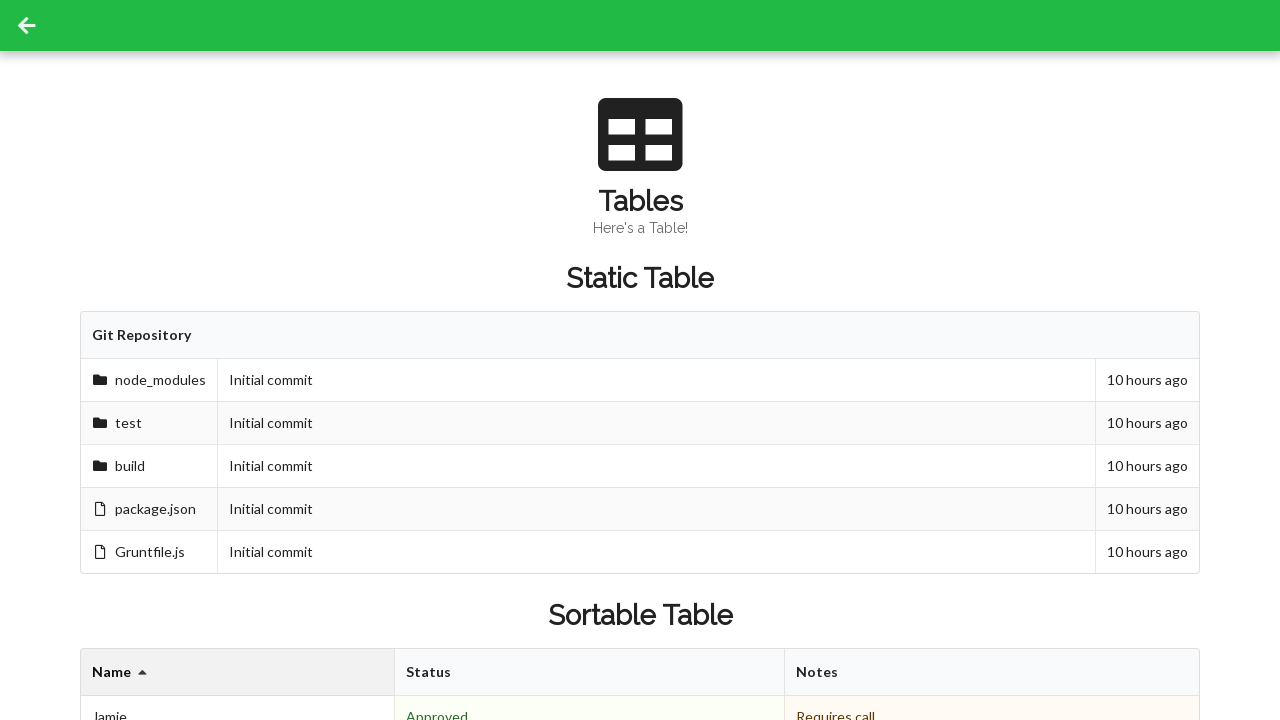

Retrieved all footer cells from sortable table
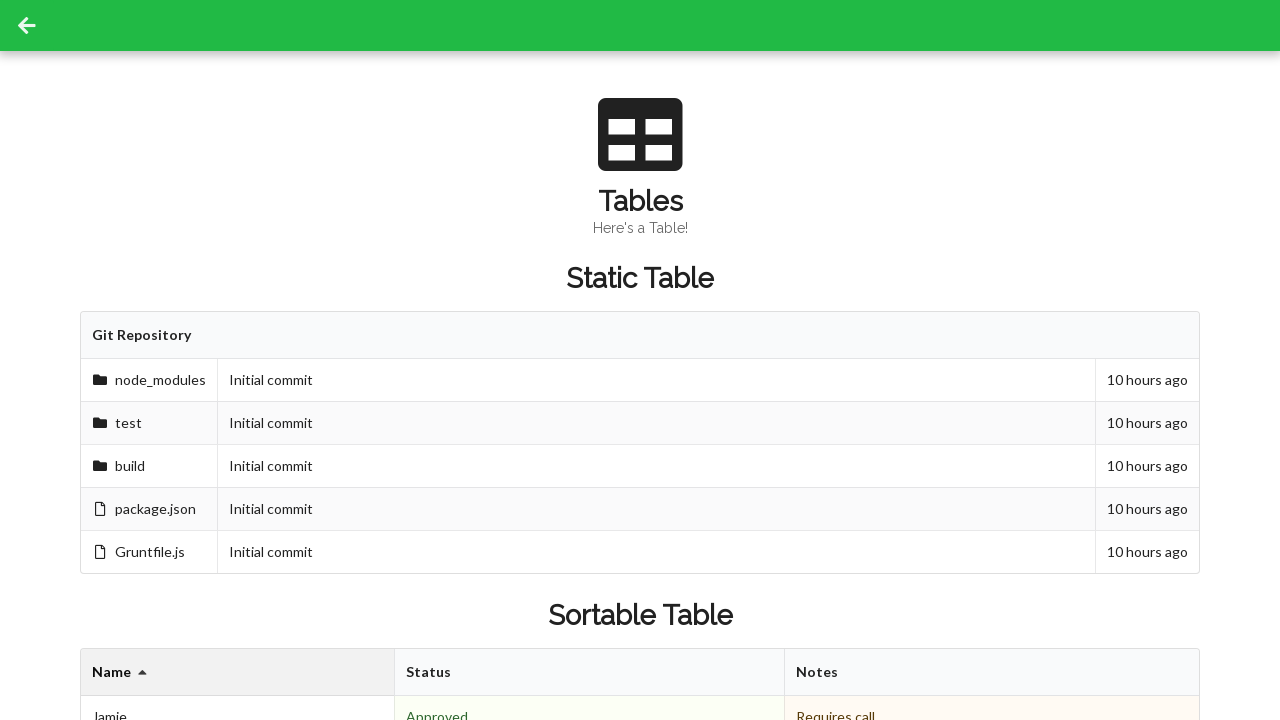

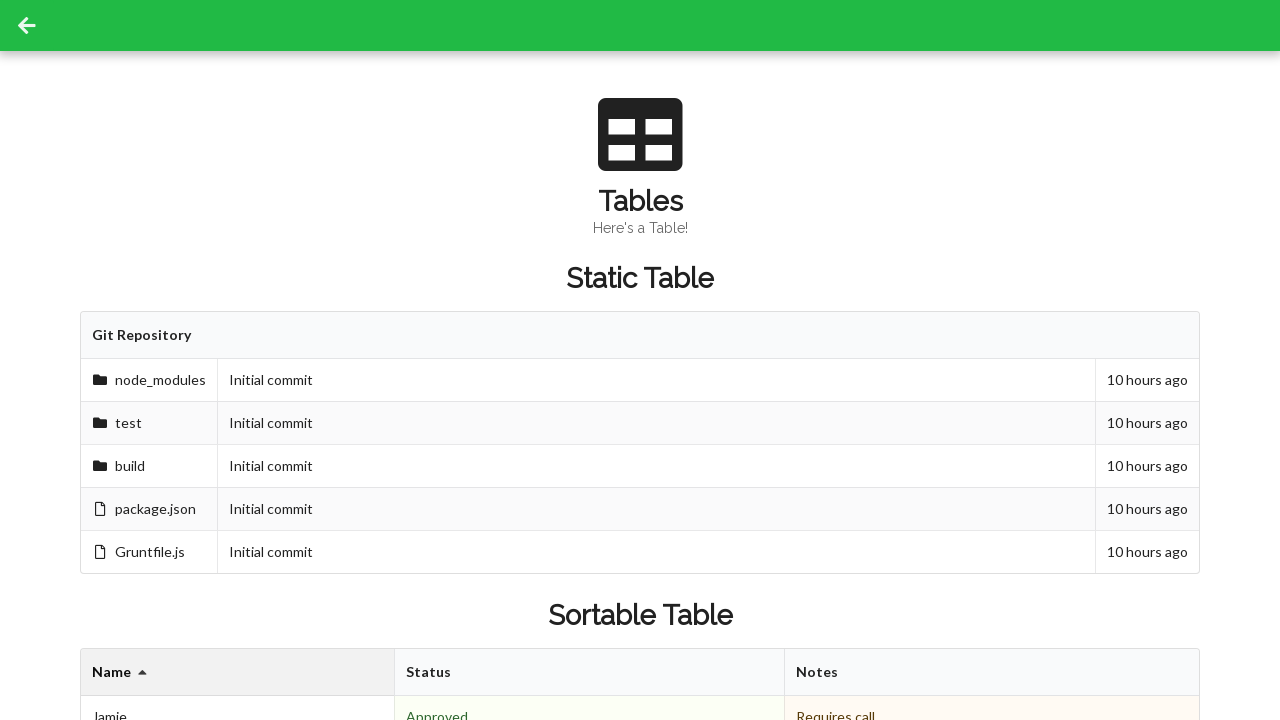